Tests Shifting Content Image by clicking to reload image

Starting URL: https://the-internet.herokuapp.com/

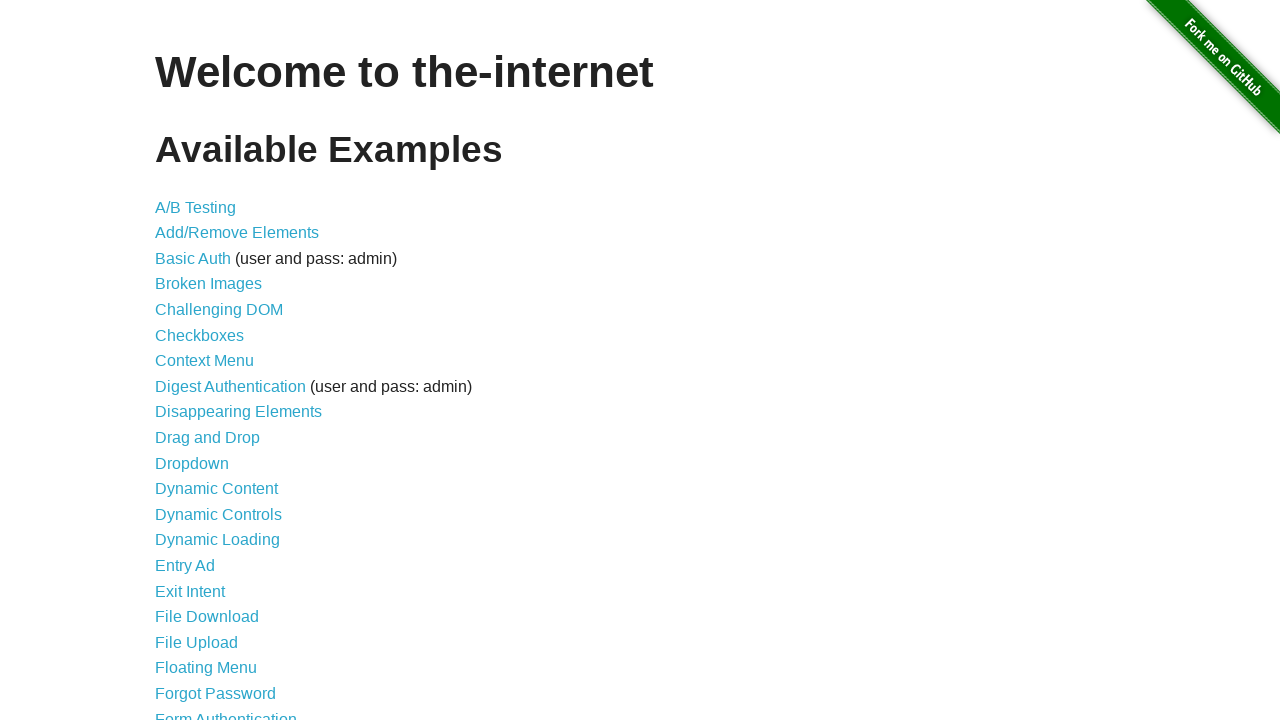

Clicked on Shifting Content link at (212, 523) on :nth-child(39) > a
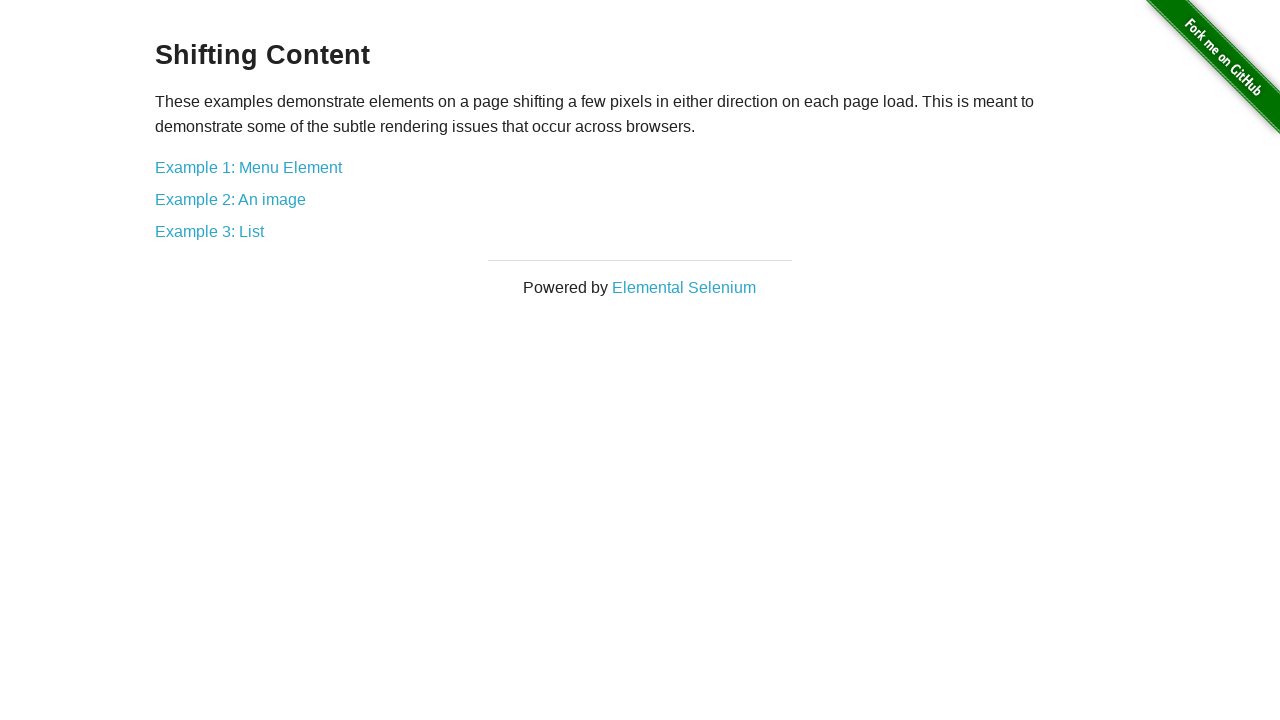

Clicked on Example 2: An image at (230, 199) on text=Example 2: An image
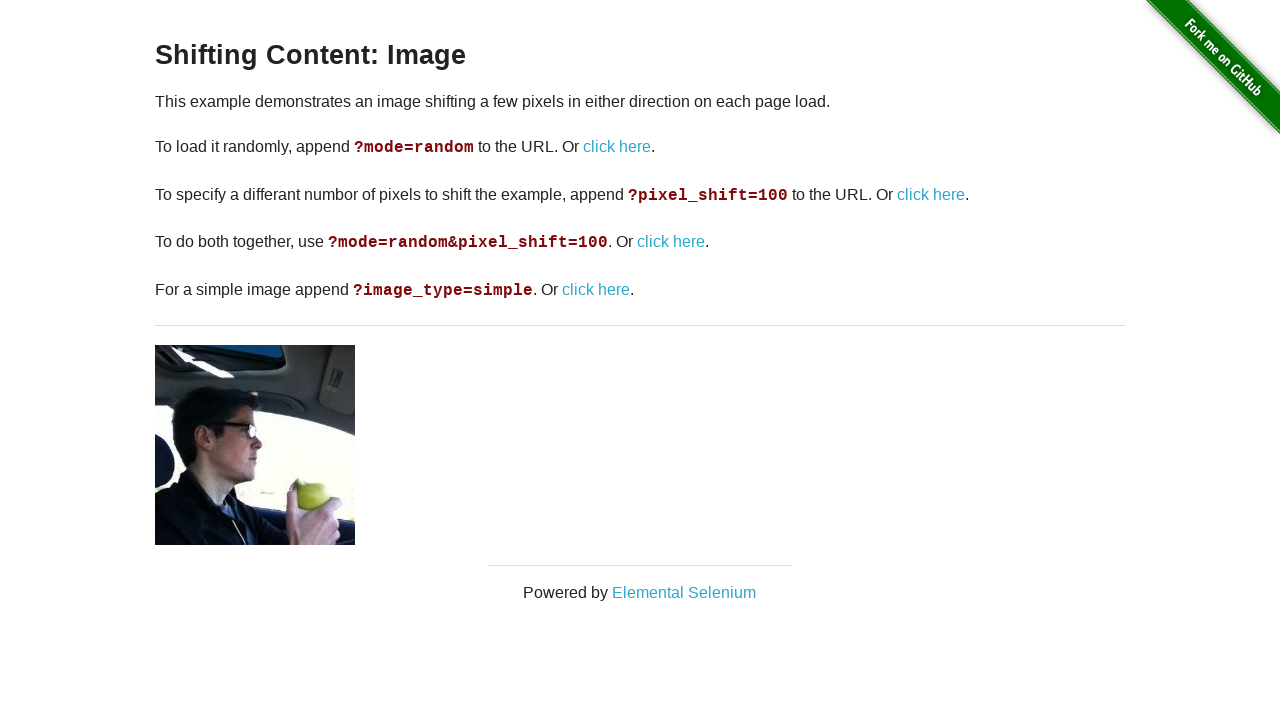

Waited for shifting content element to load
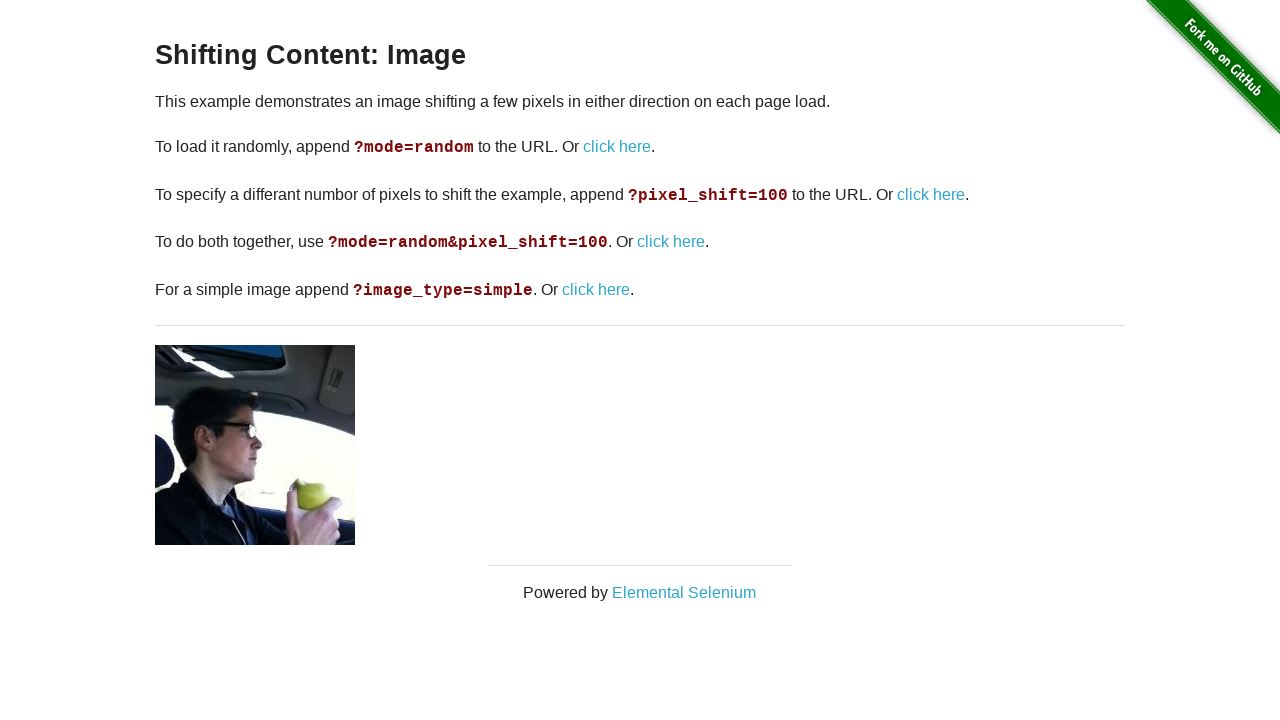

Clicked reload link (iteration 1 of 3) at (617, 147) on a >> nth=1
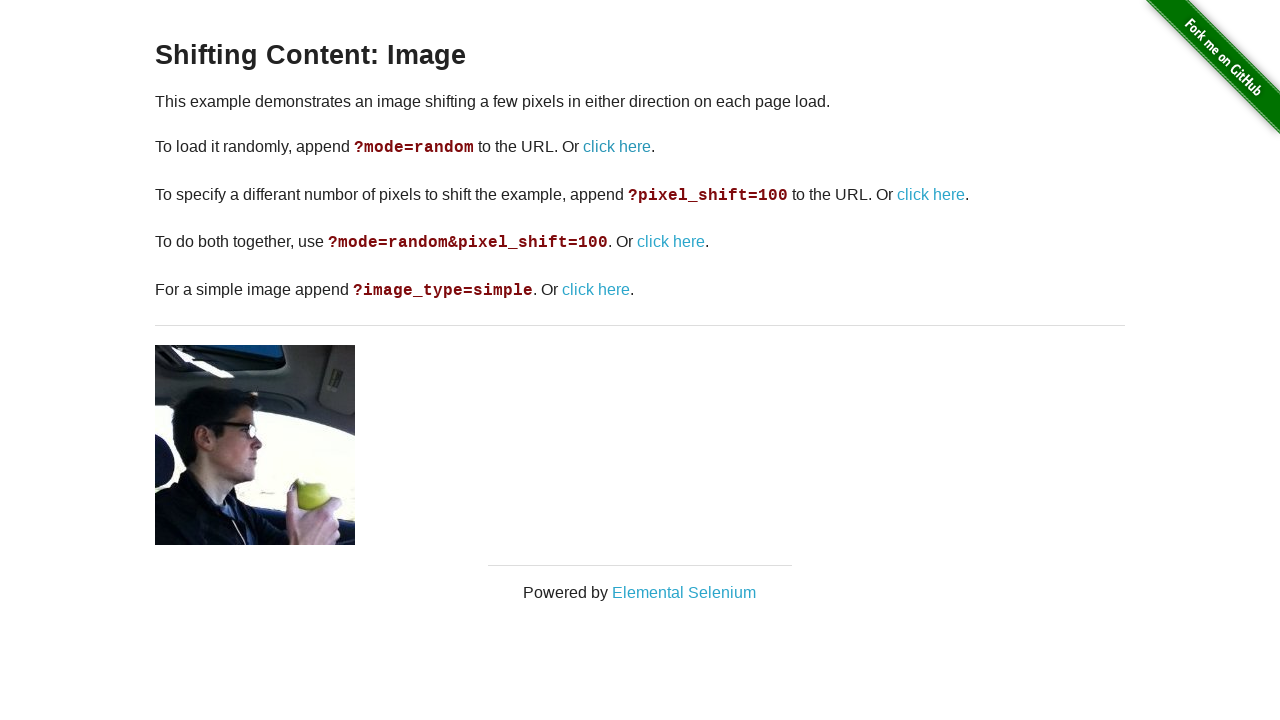

Waited for shifting content element to load
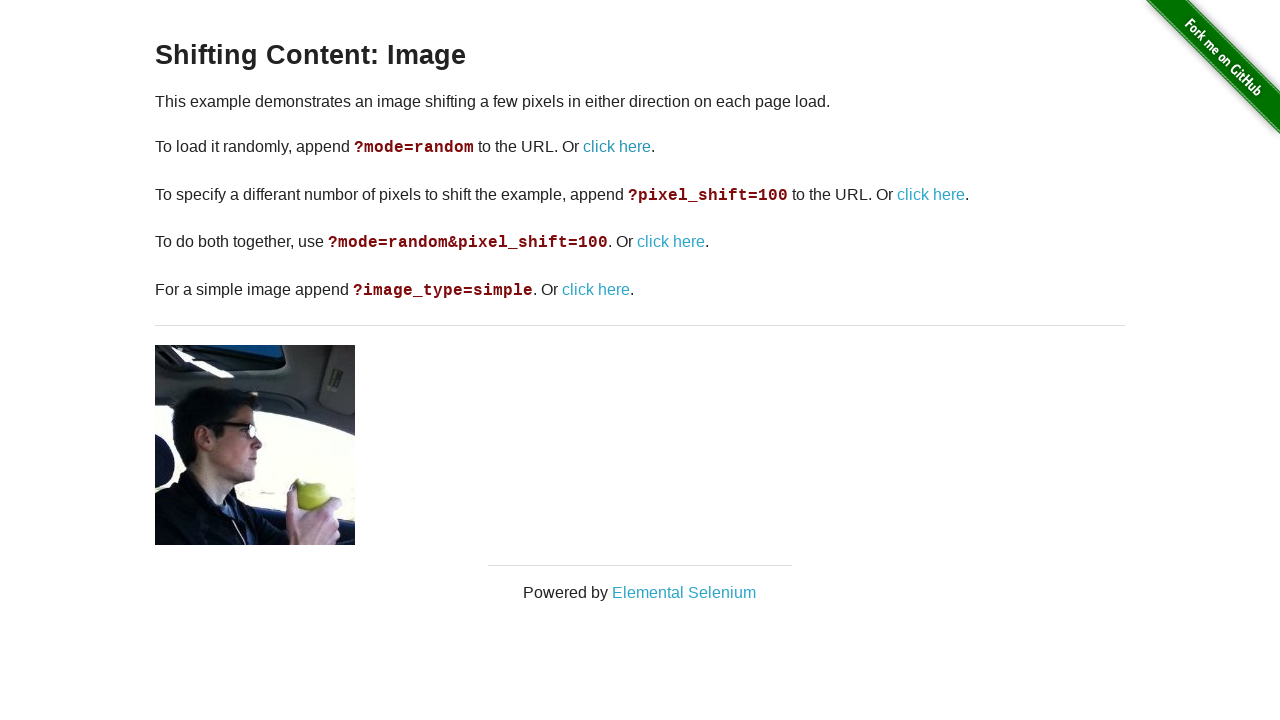

Clicked reload link (iteration 2 of 3) at (617, 147) on a >> nth=1
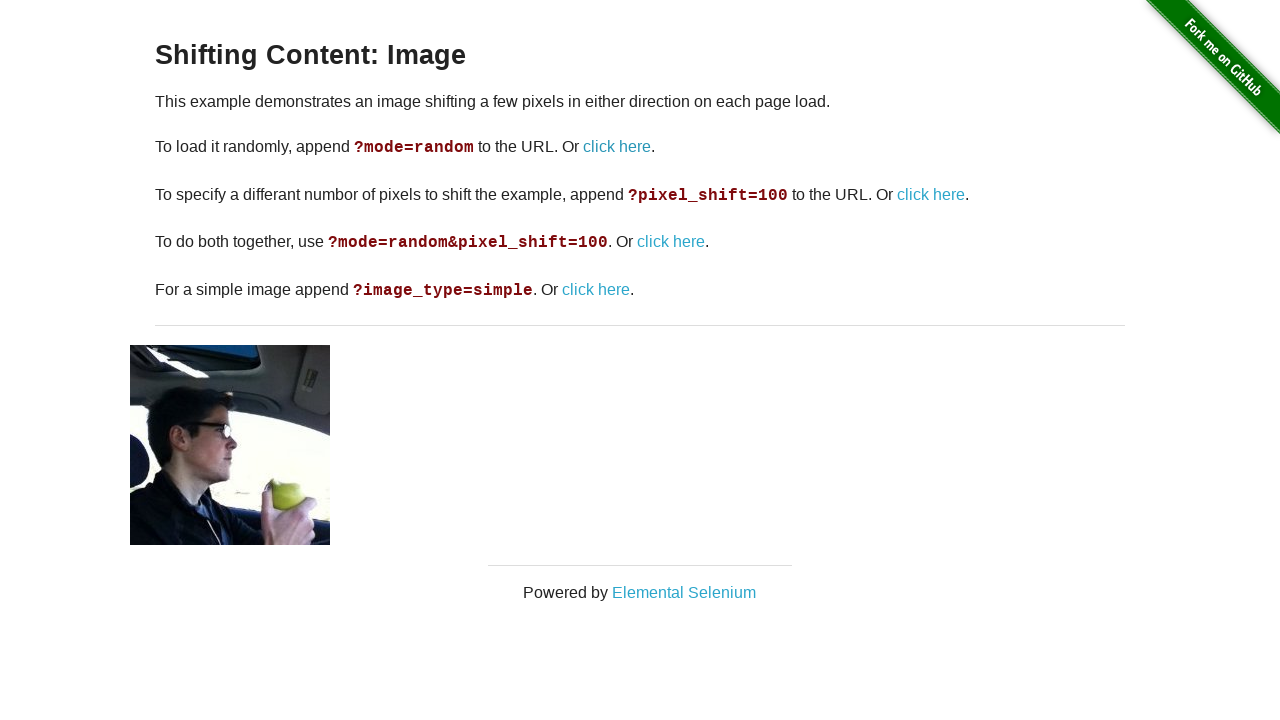

Waited for shifting content element to load
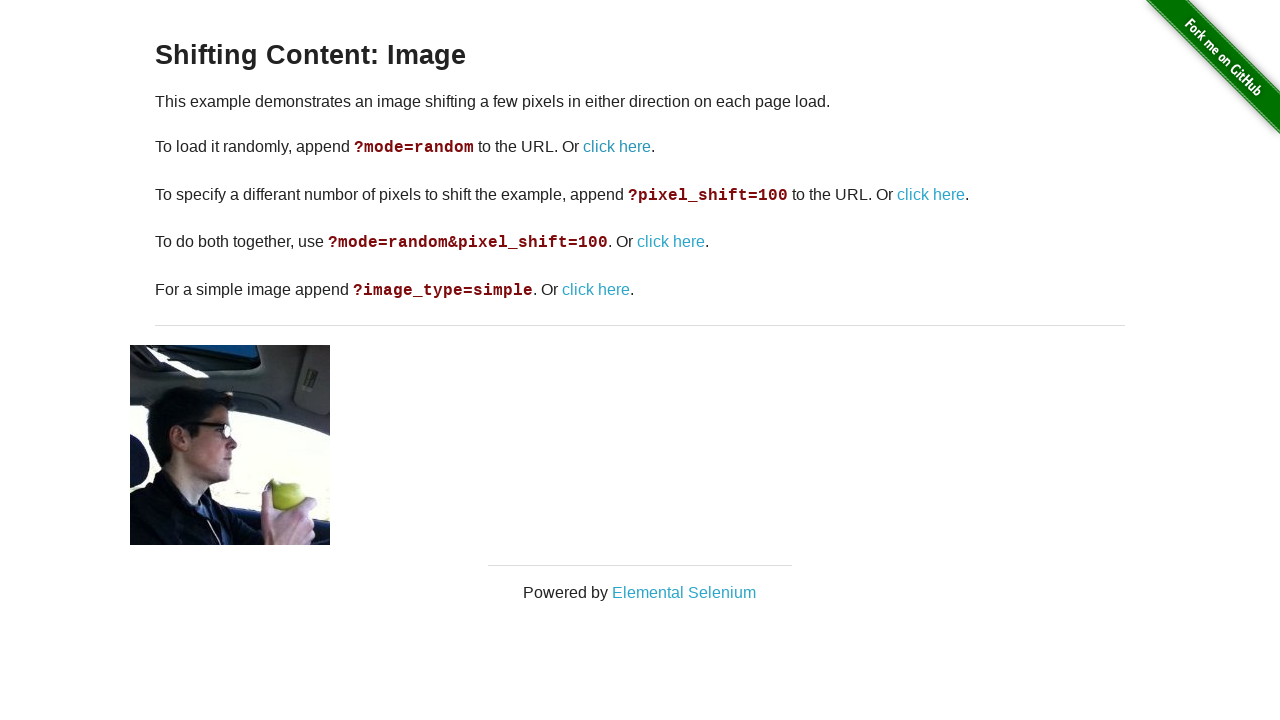

Clicked reload link (iteration 3 of 3) at (617, 147) on a >> nth=1
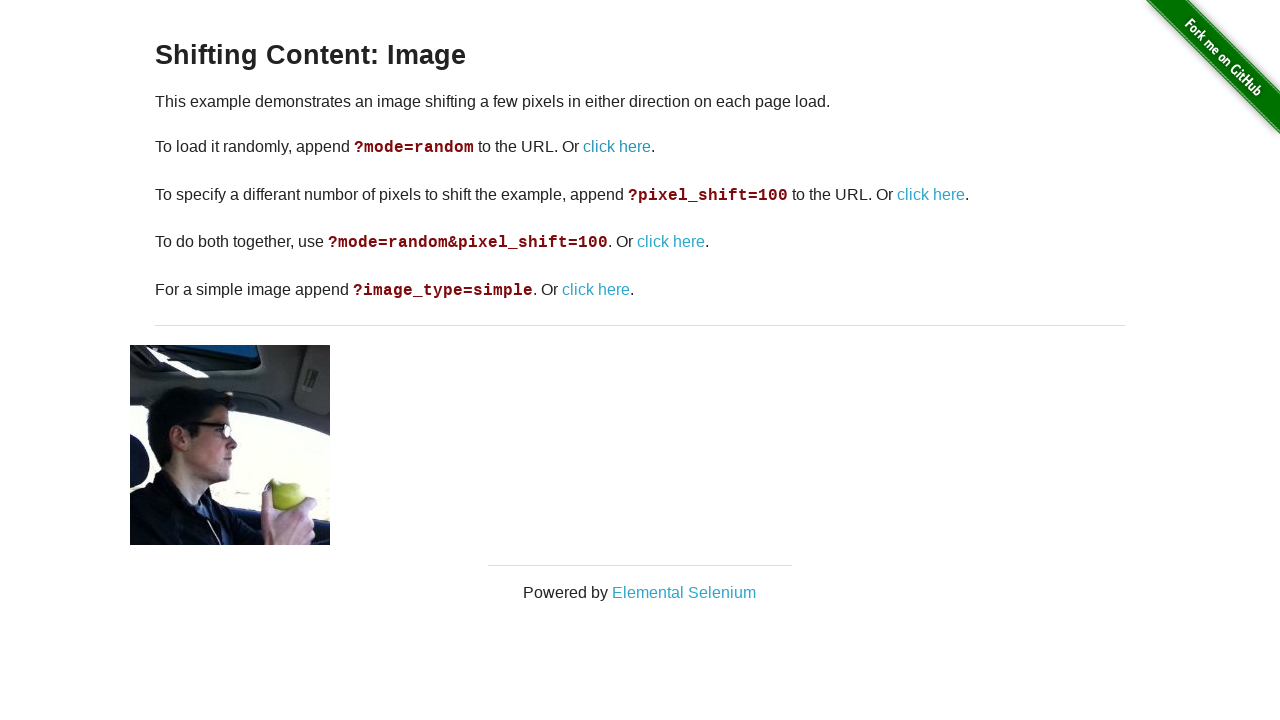

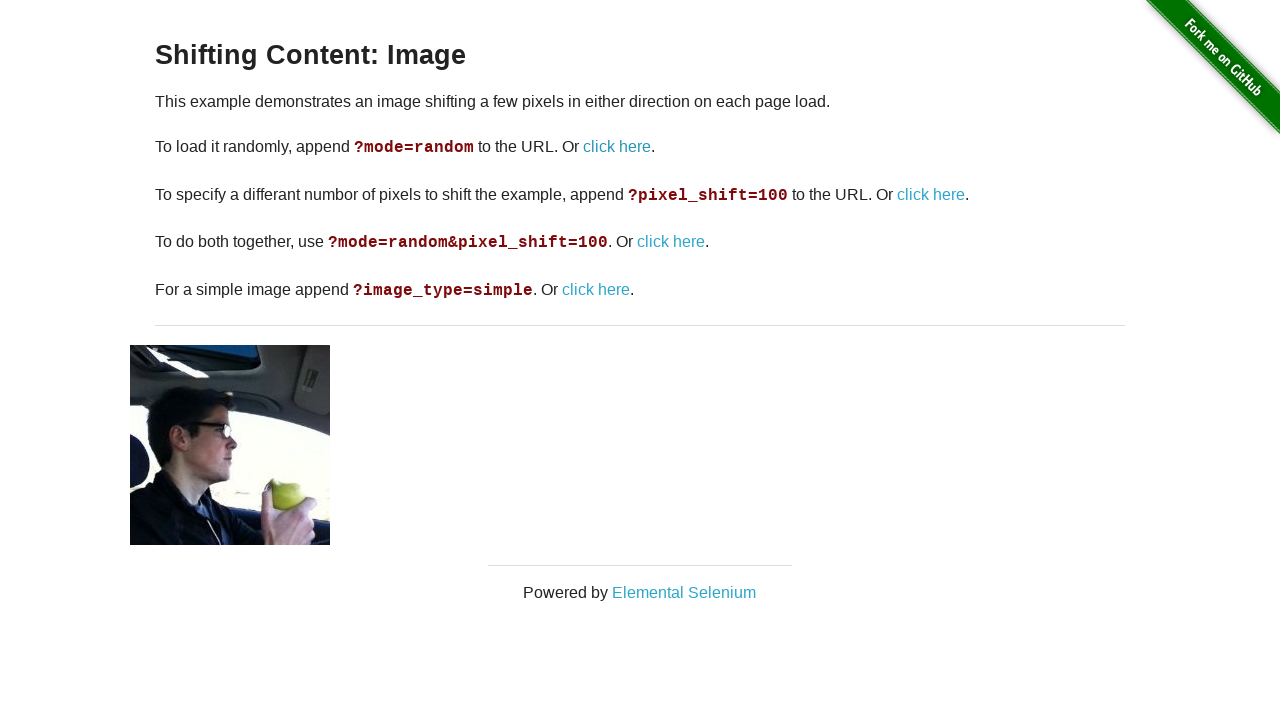